Navigates to the Rahul Shetty Academy Automation Practice page and waits for it to fully load

Starting URL: https://rahulshettyacademy.com/AutomationPractice/

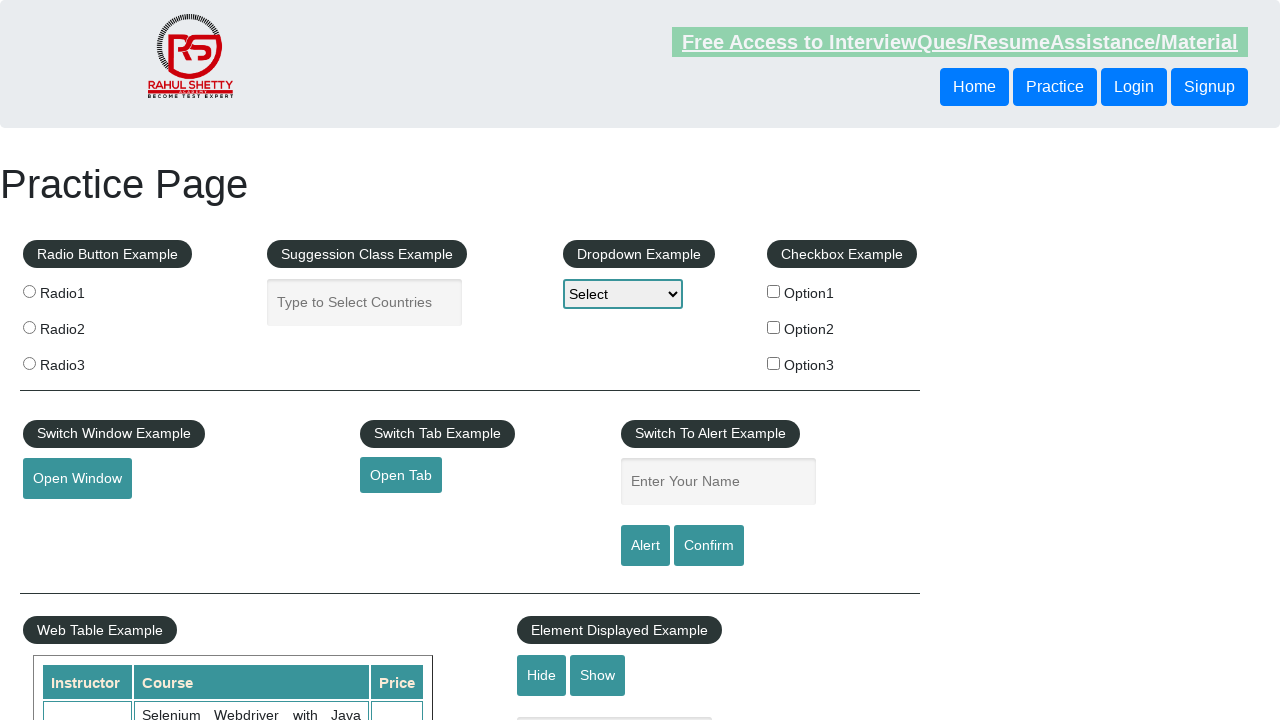

Navigated to Rahul Shetty Academy Automation Practice page and waited for full page load
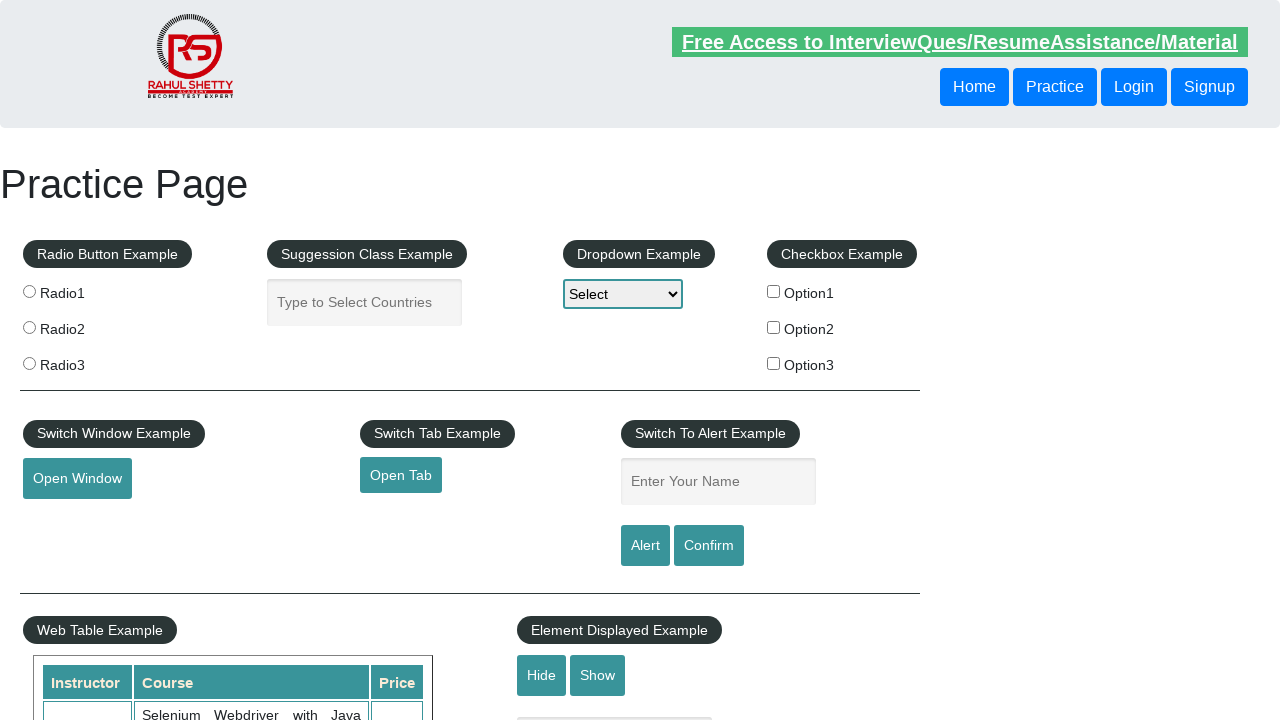

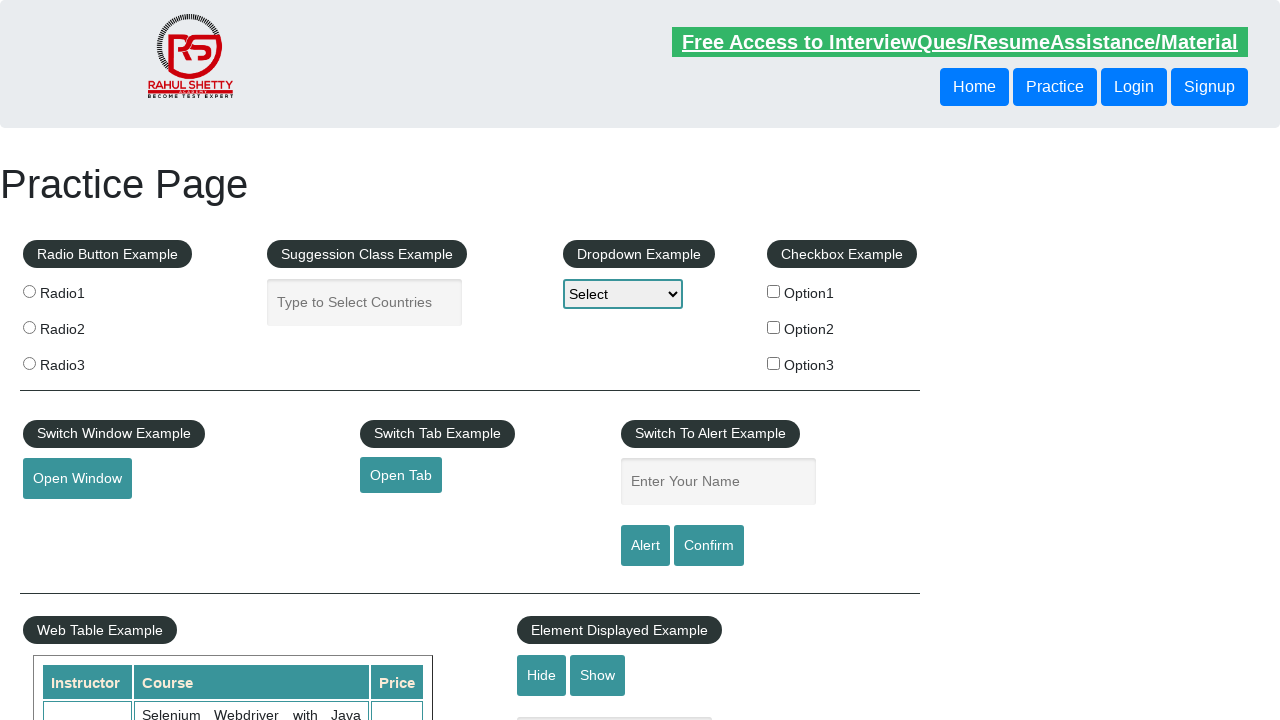